Tests that the homepage loads and verifies the presence of content on the page by checking for headings.

Starting URL: https://nextplayinternshipclient.onrender.com/

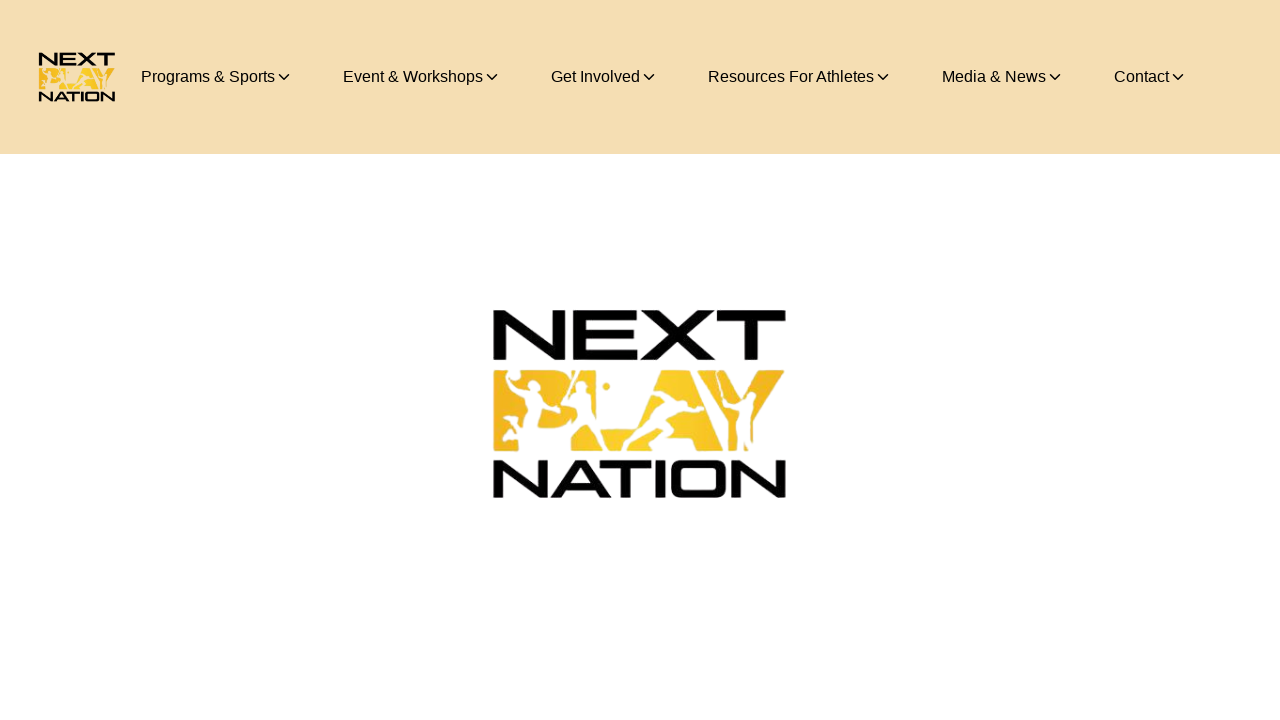

Waited for dropdown element to be visible
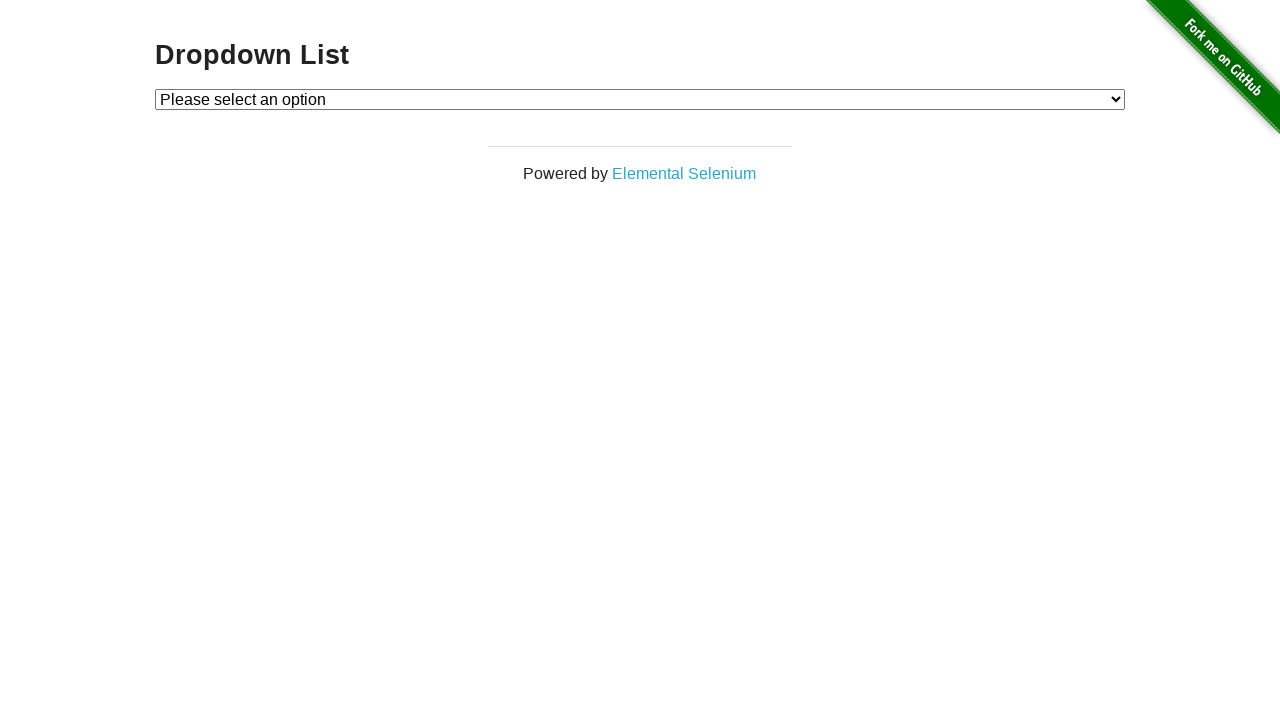

Selected 'Option 2' from dropdown by visible text
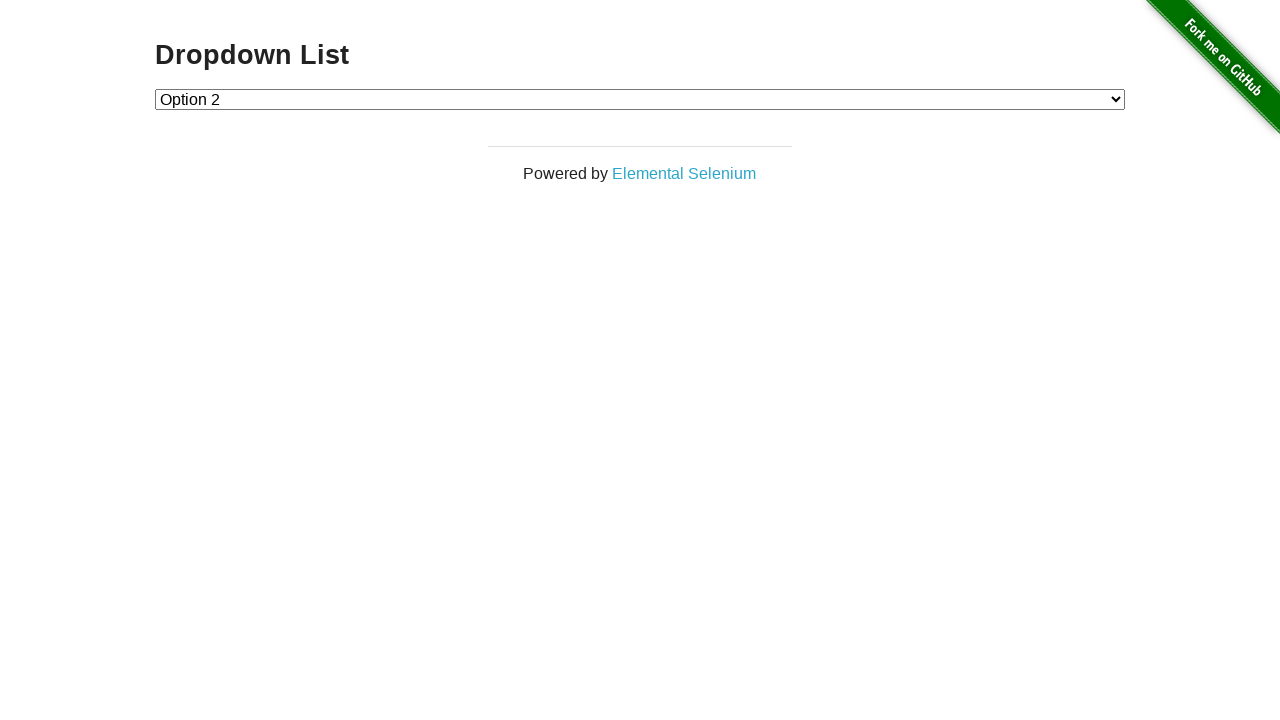

Selected option at index 1 ('Option 1') from dropdown
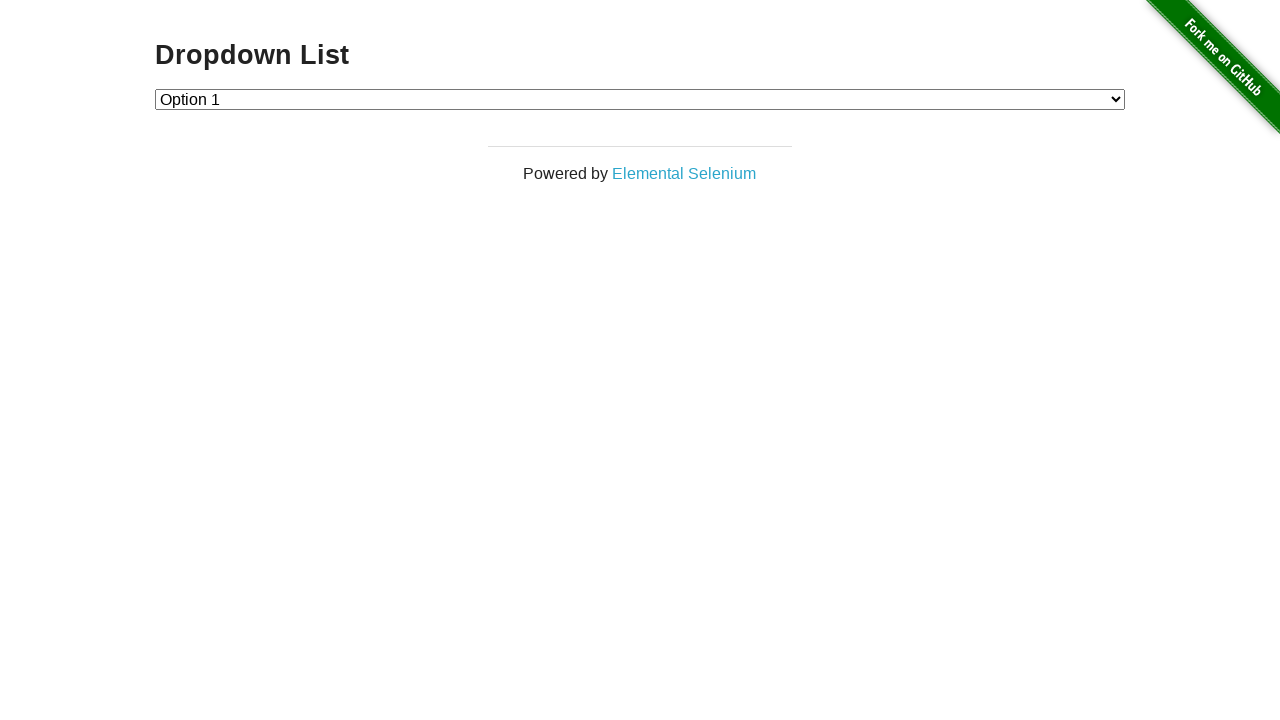

Selected option with value '2' from dropdown
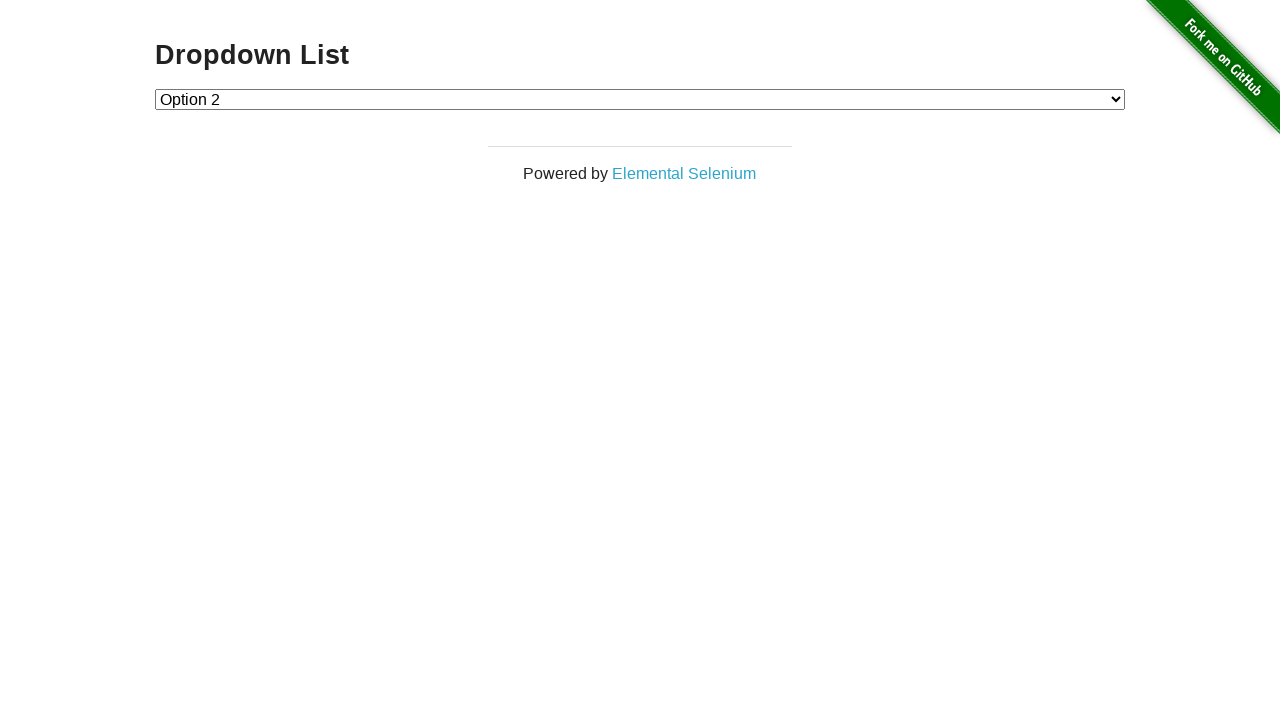

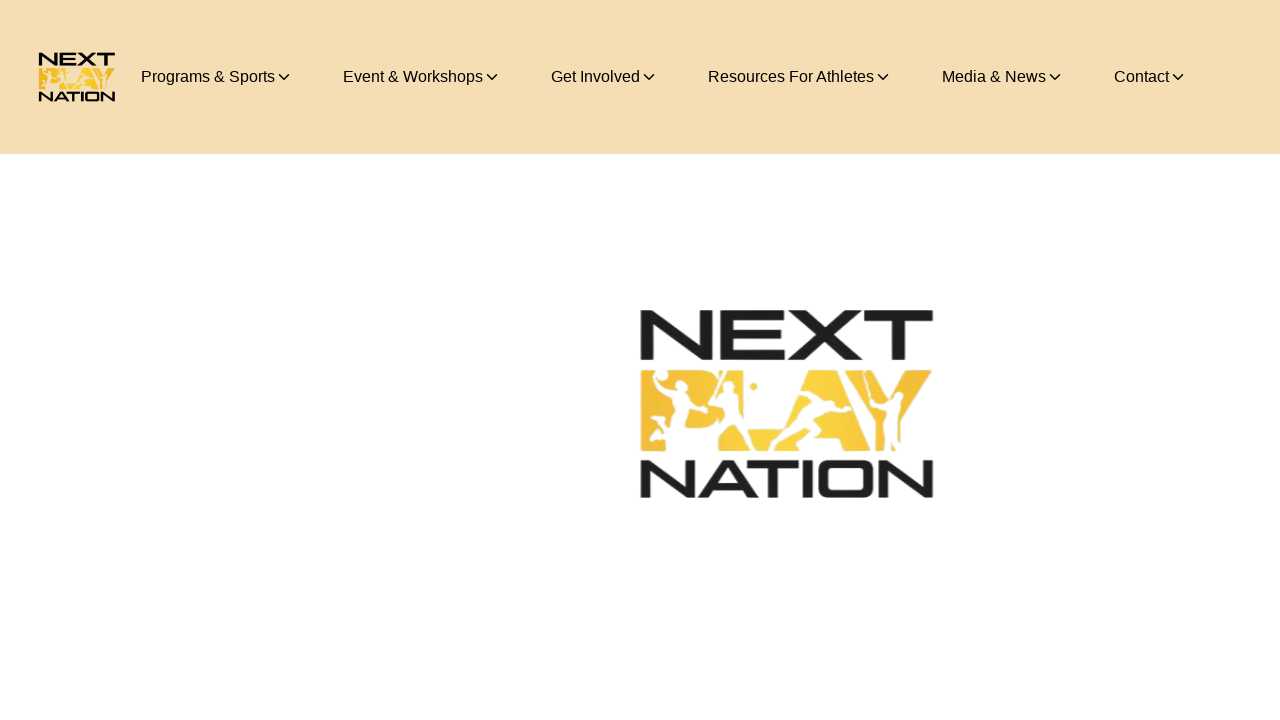